Tests different types of mouse clicks (double-click and right-click) on buttons and verifies the double-click action message

Starting URL: https://demoqa.com/buttons

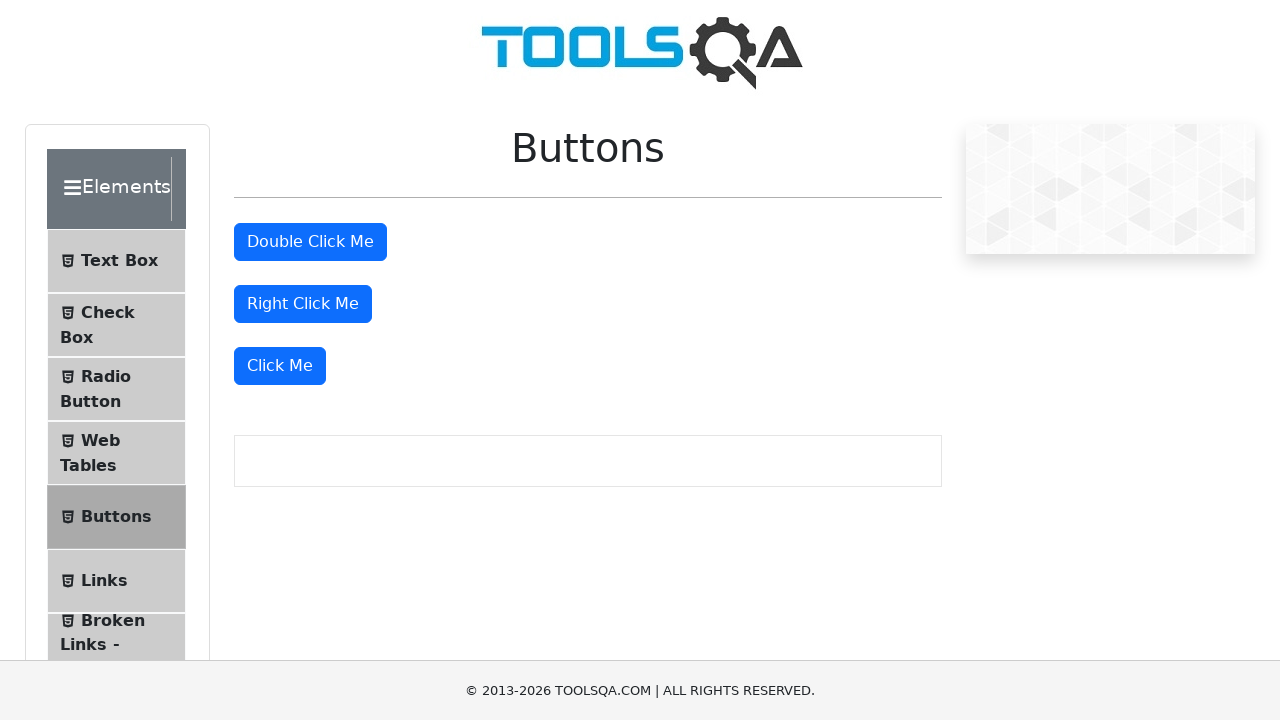

Double-clicked the double-click button at (310, 242) on #doubleClickBtn
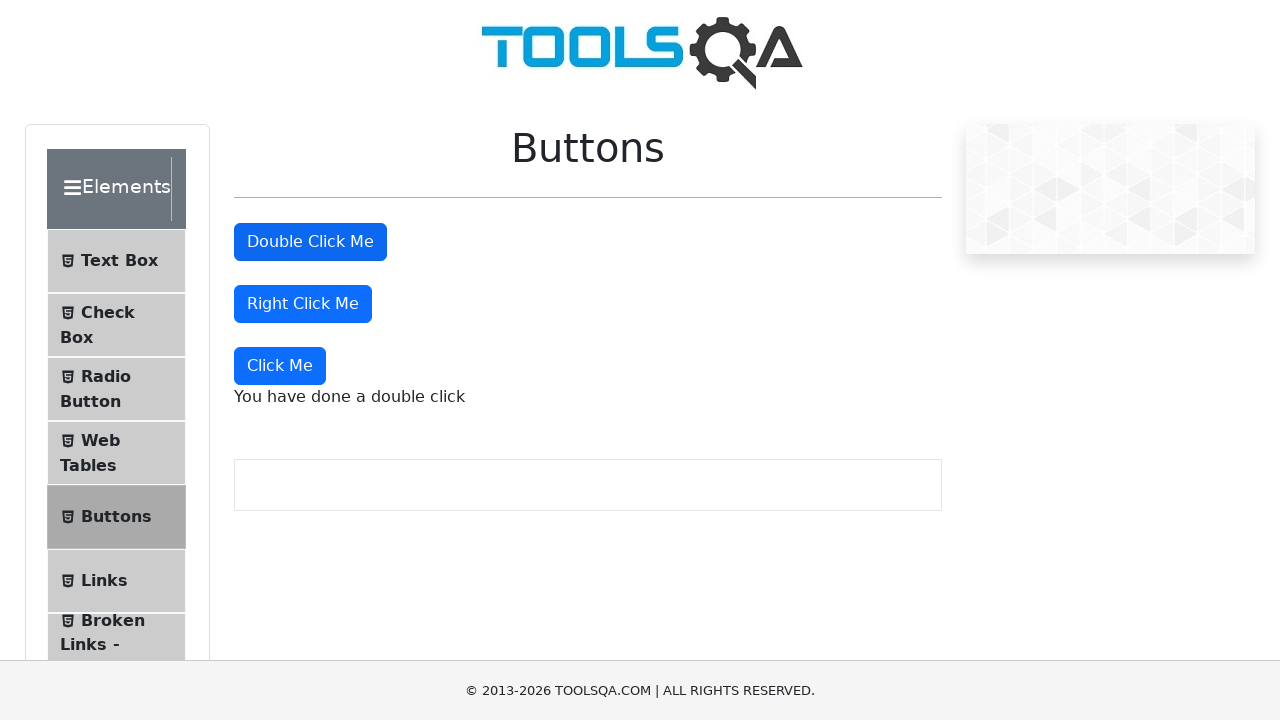

Retrieved double-click message text
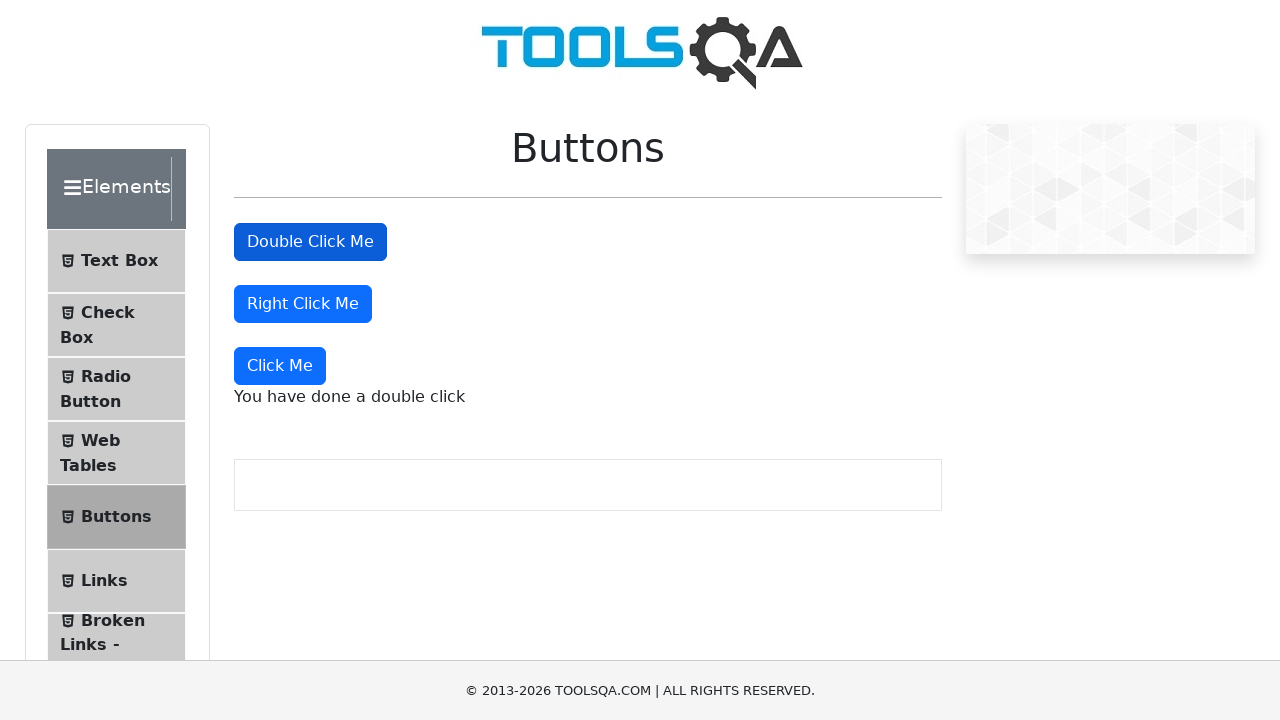

Verified that double-click message contains 'double click' text
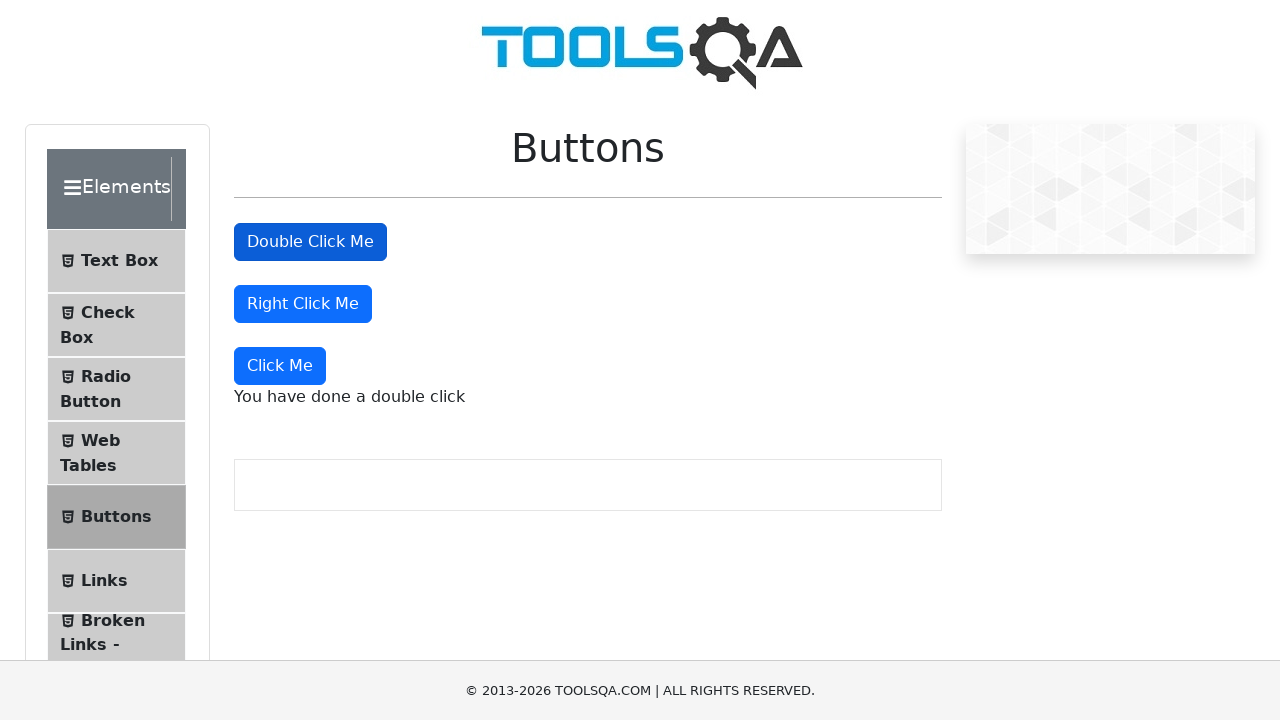

Right-clicked the right-click button at (303, 304) on #rightClickBtn
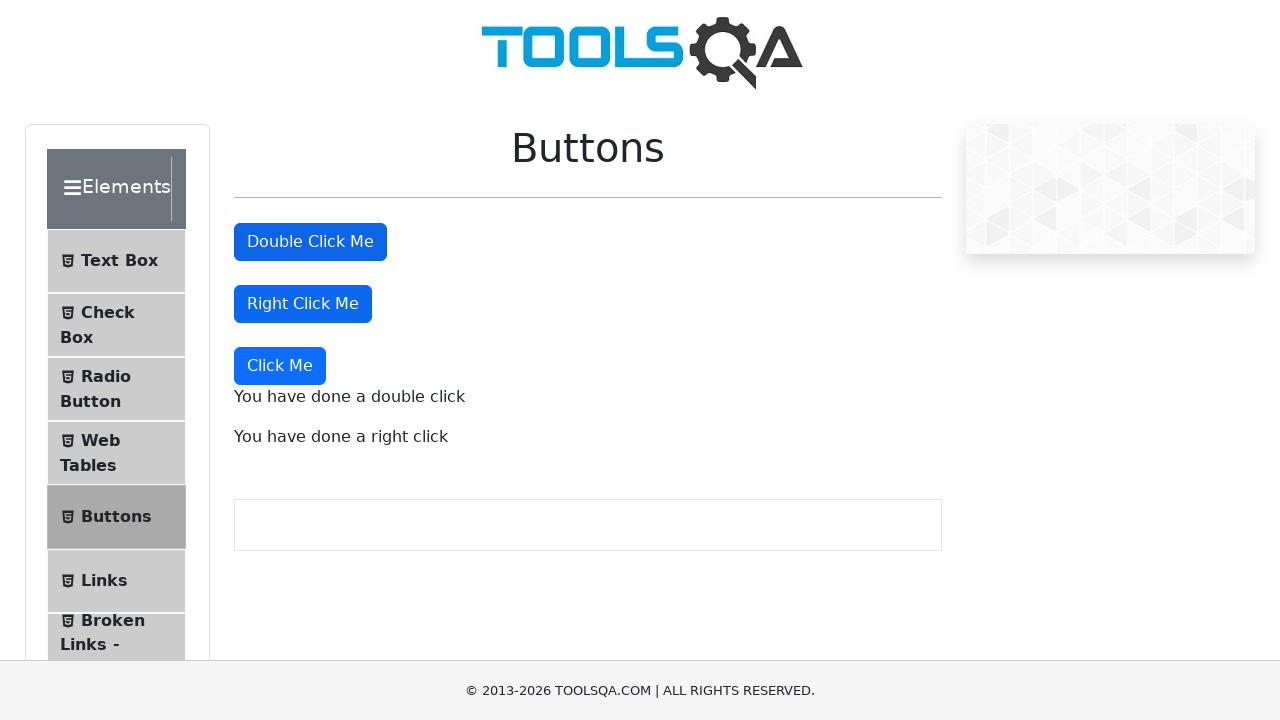

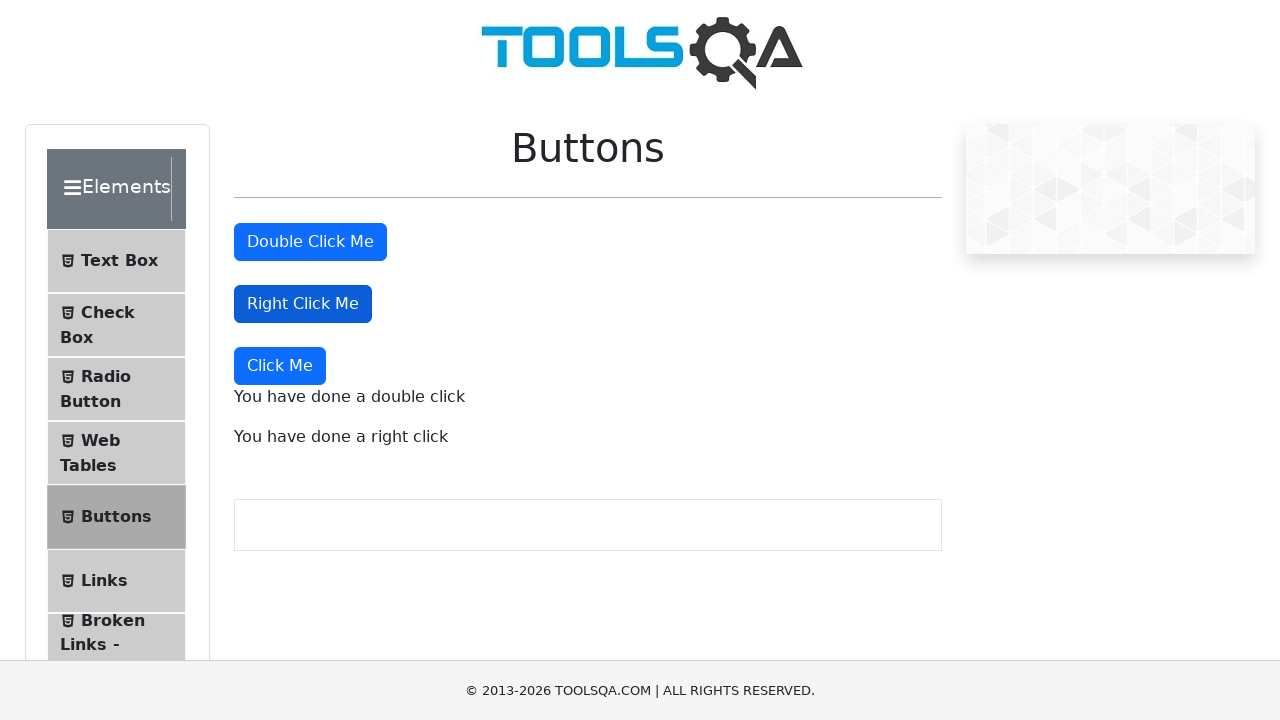